Navigates to the OrangeHRM demo website and verifies the page loads by checking for the page title

Starting URL: https://opensource-demo.orangehrmlive.com/

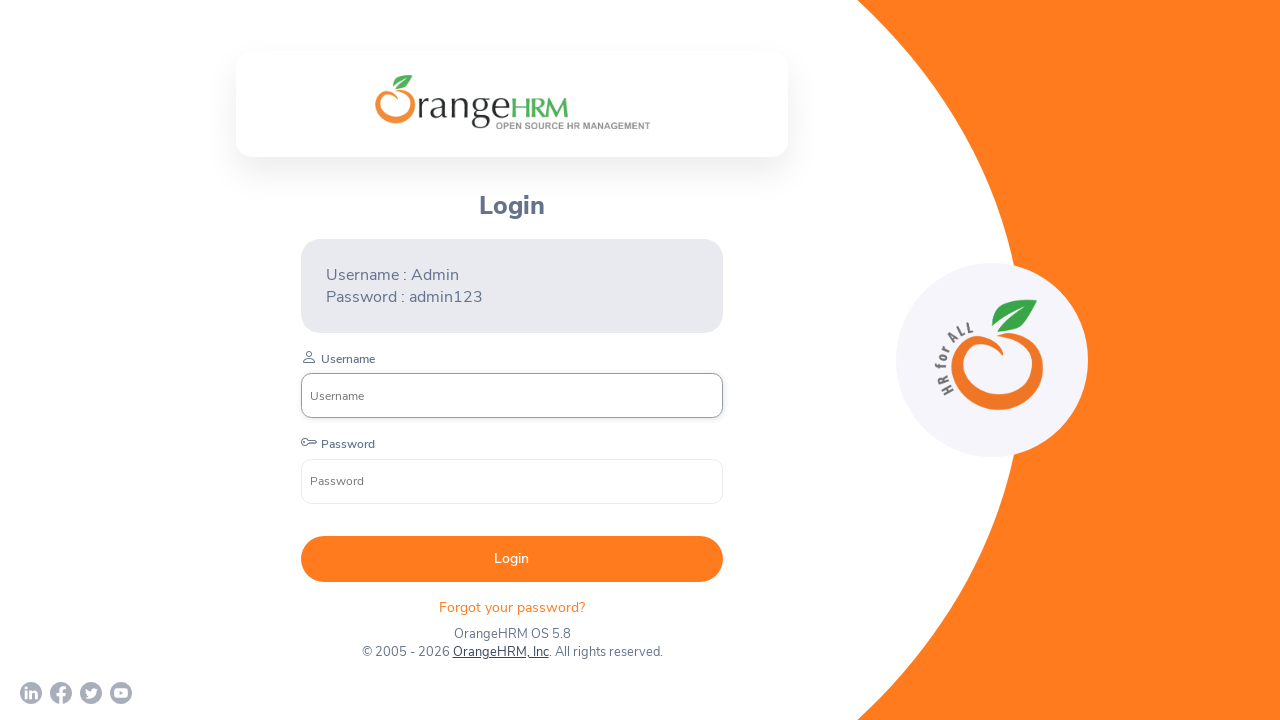

Waited for page to reach domcontentloaded state
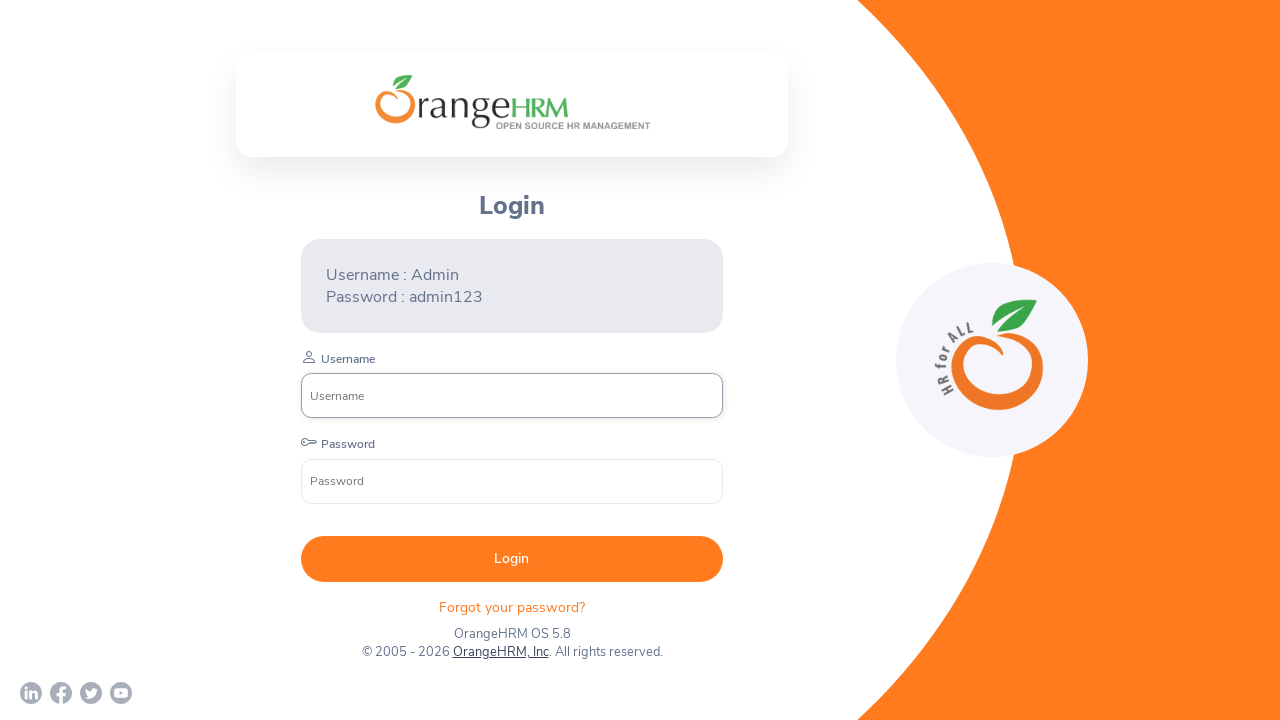

Retrieved page title: OrangeHRM
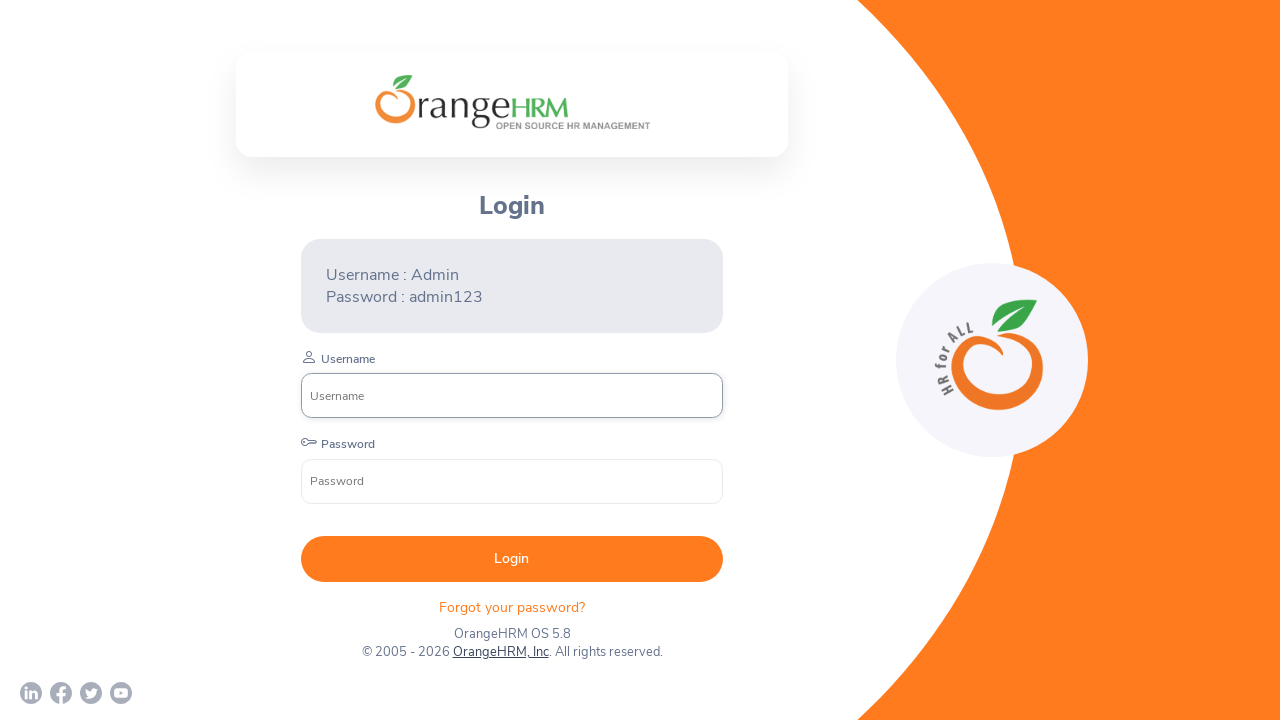

Printed page title to console
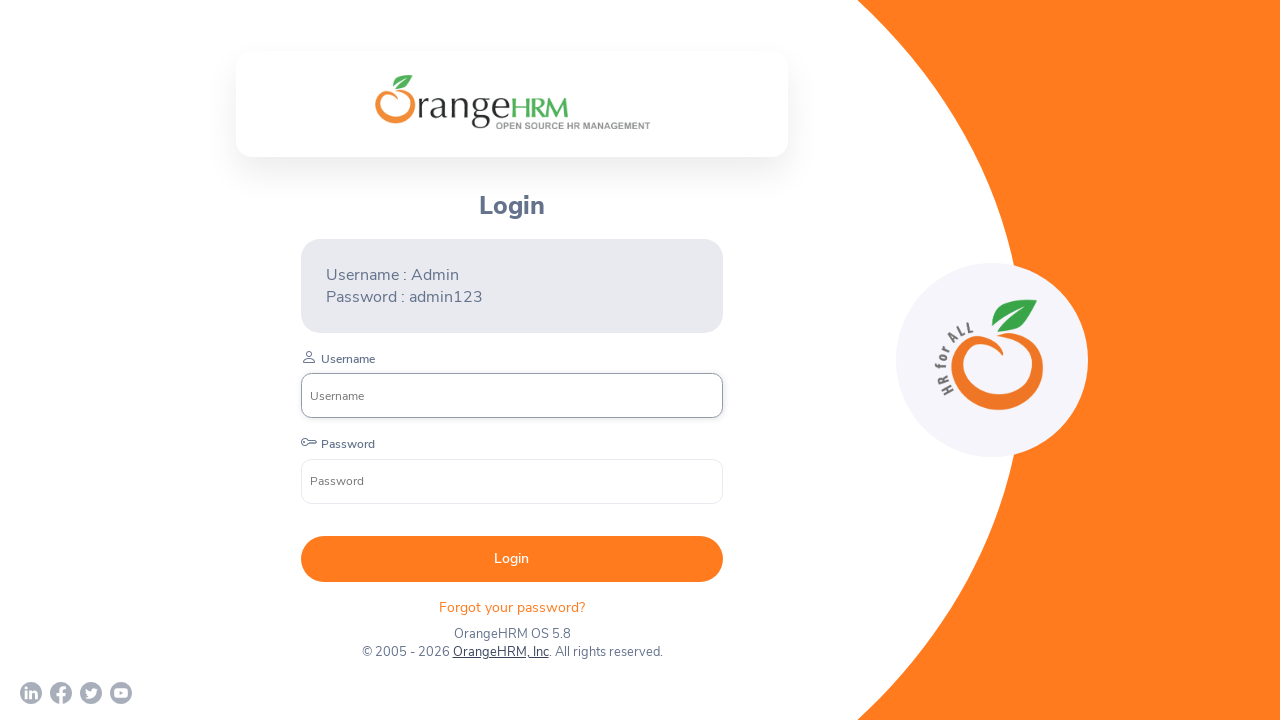

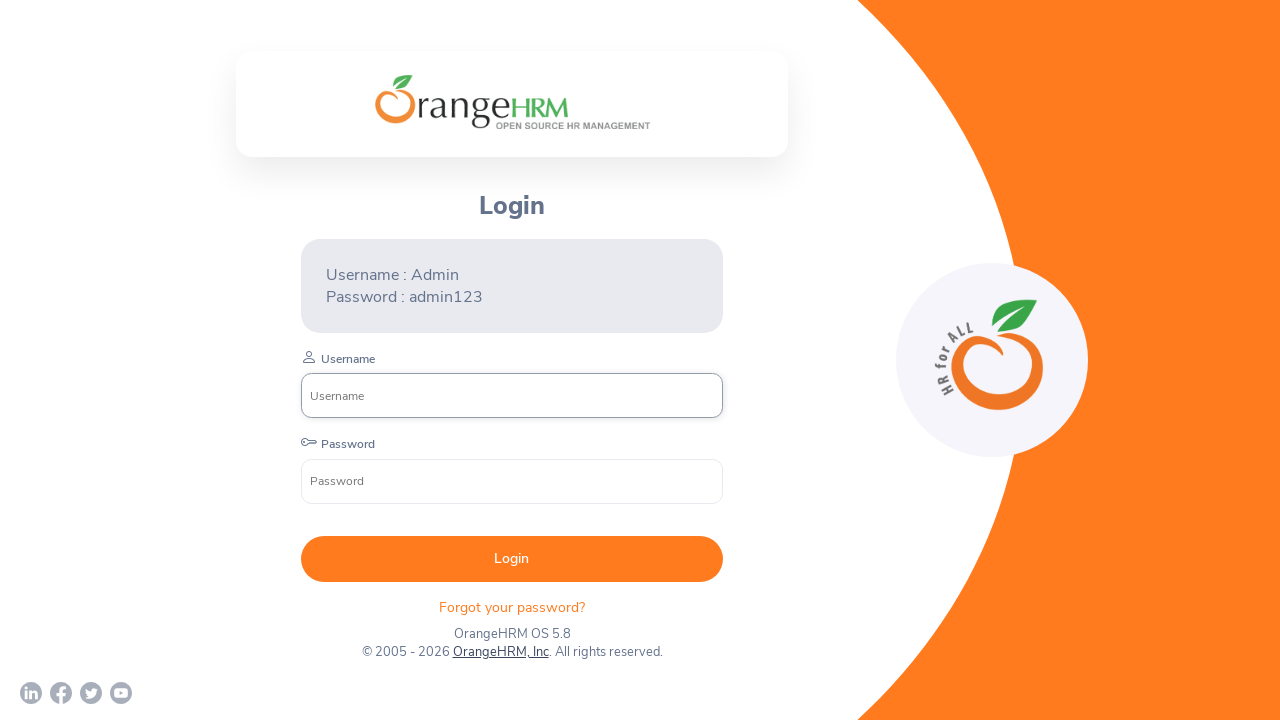